Tests form filling with copy-paste functionality by entering user details, selecting and copying address text, then pasting it into another field

Starting URL: https://demoqa.com/text-box

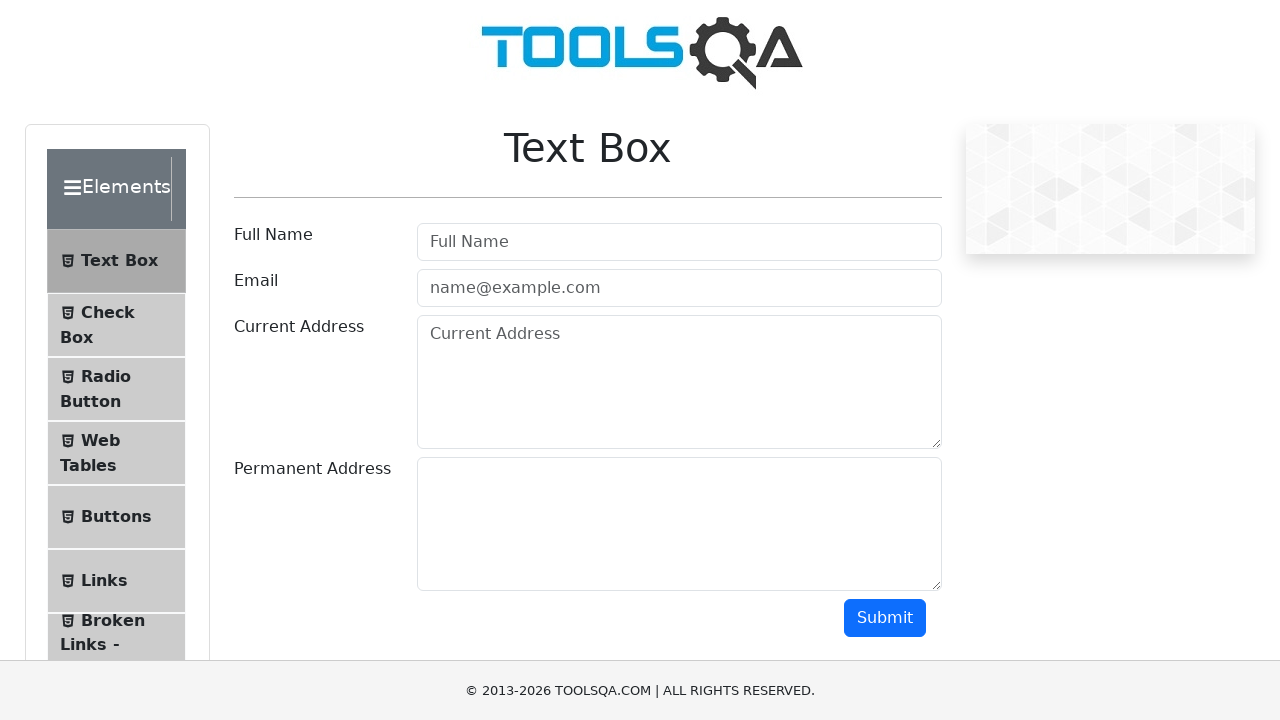

Filled username field with 'Pooja' on input#userName
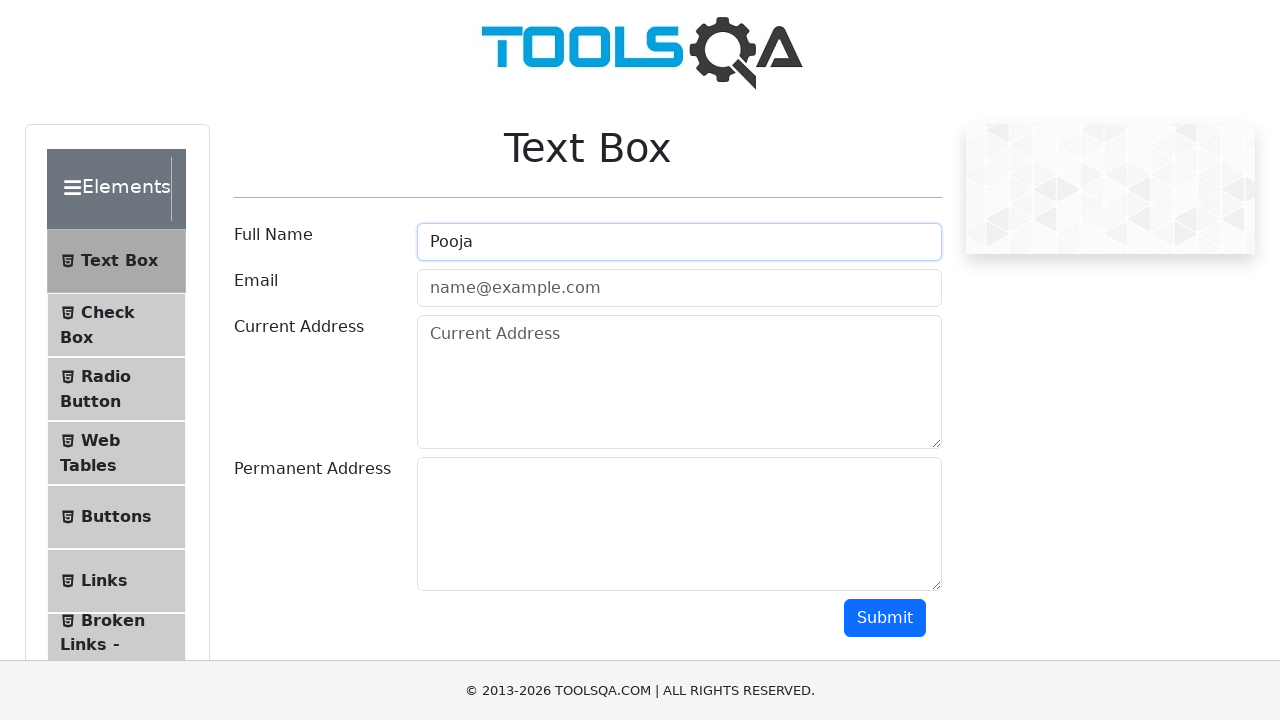

Filled email field with 'pooja8435@gmail.com' on input#userEmail
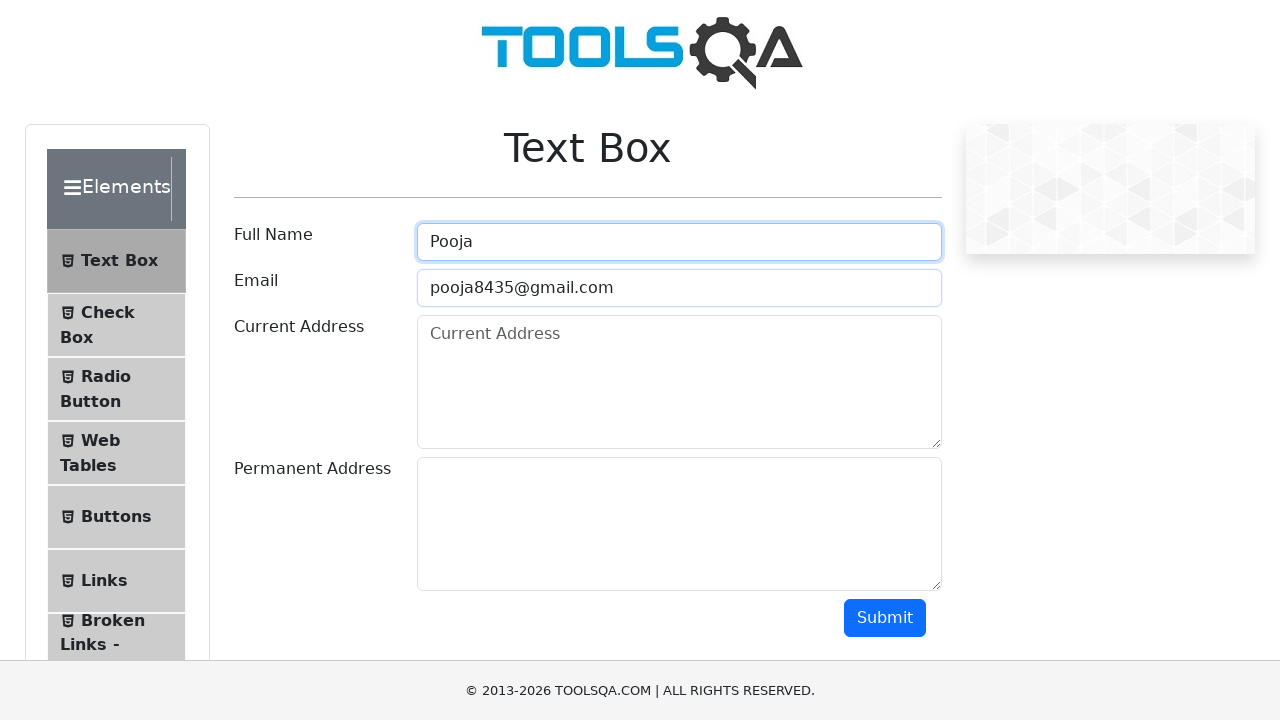

Filled current address field with 'New Koradi house no.E104' on textarea#currentAddress
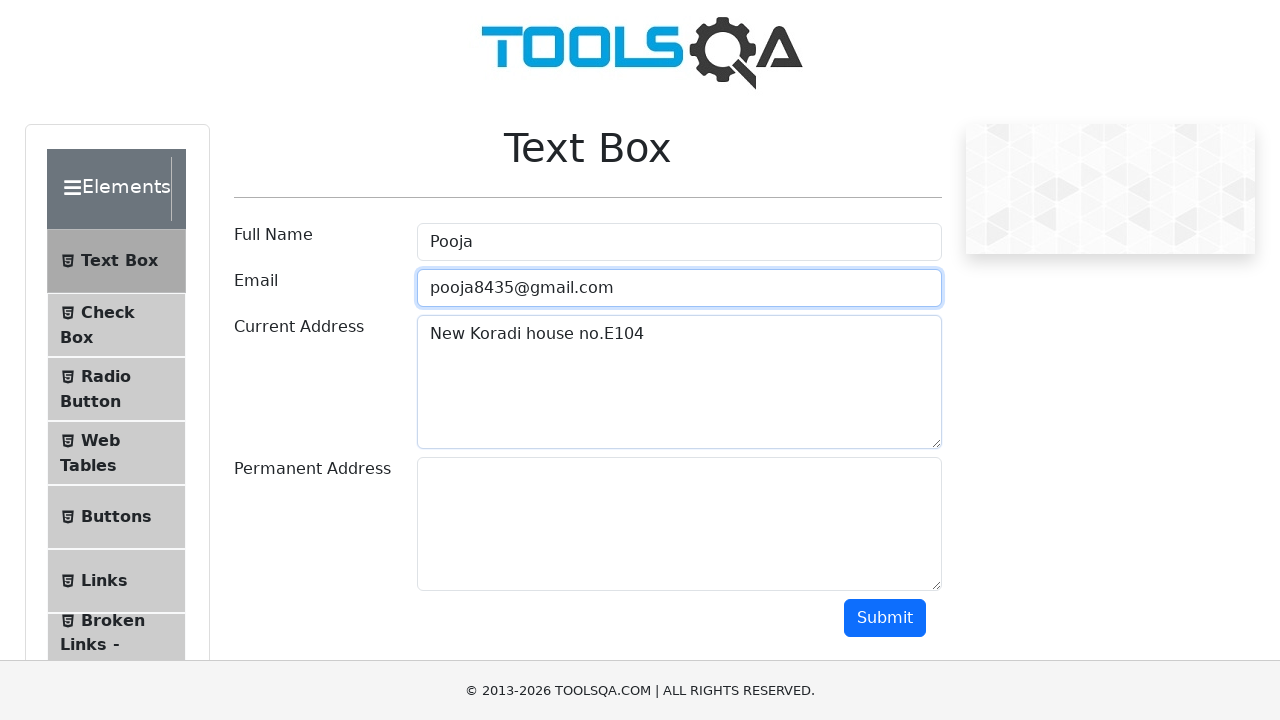

Focused on current address field at (679, 382) on textarea#currentAddress
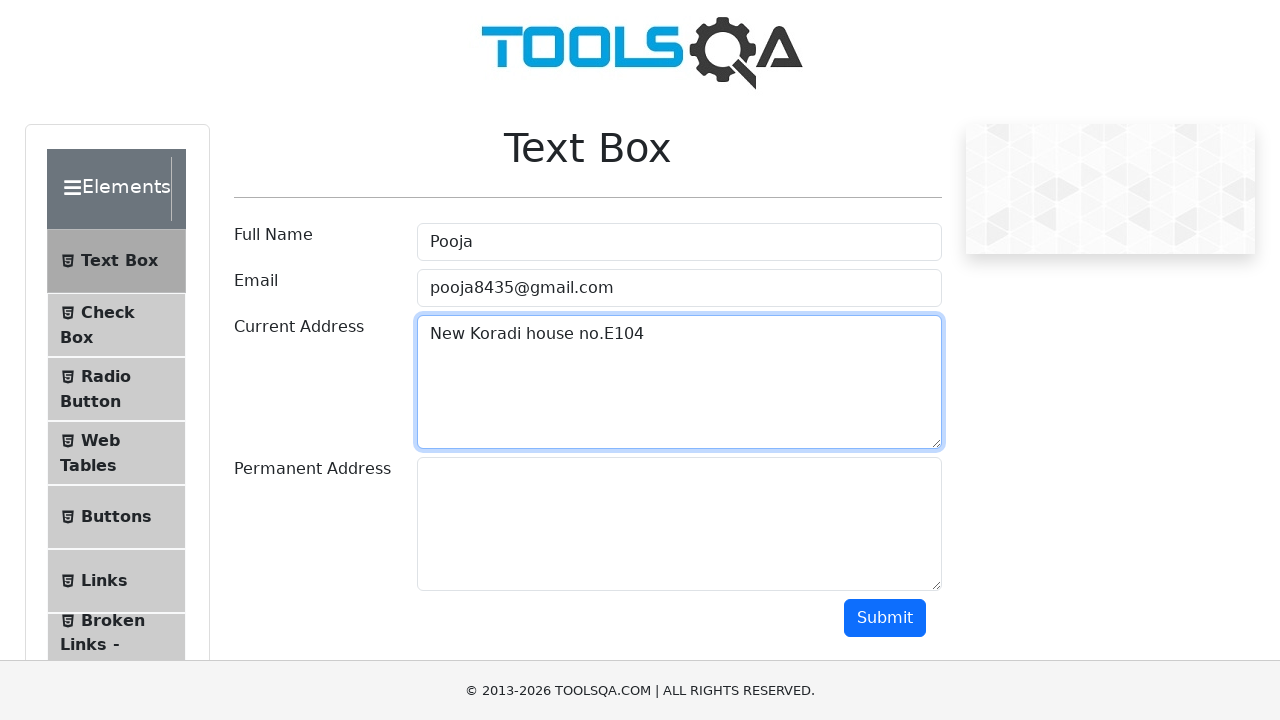

Selected all text in current address field
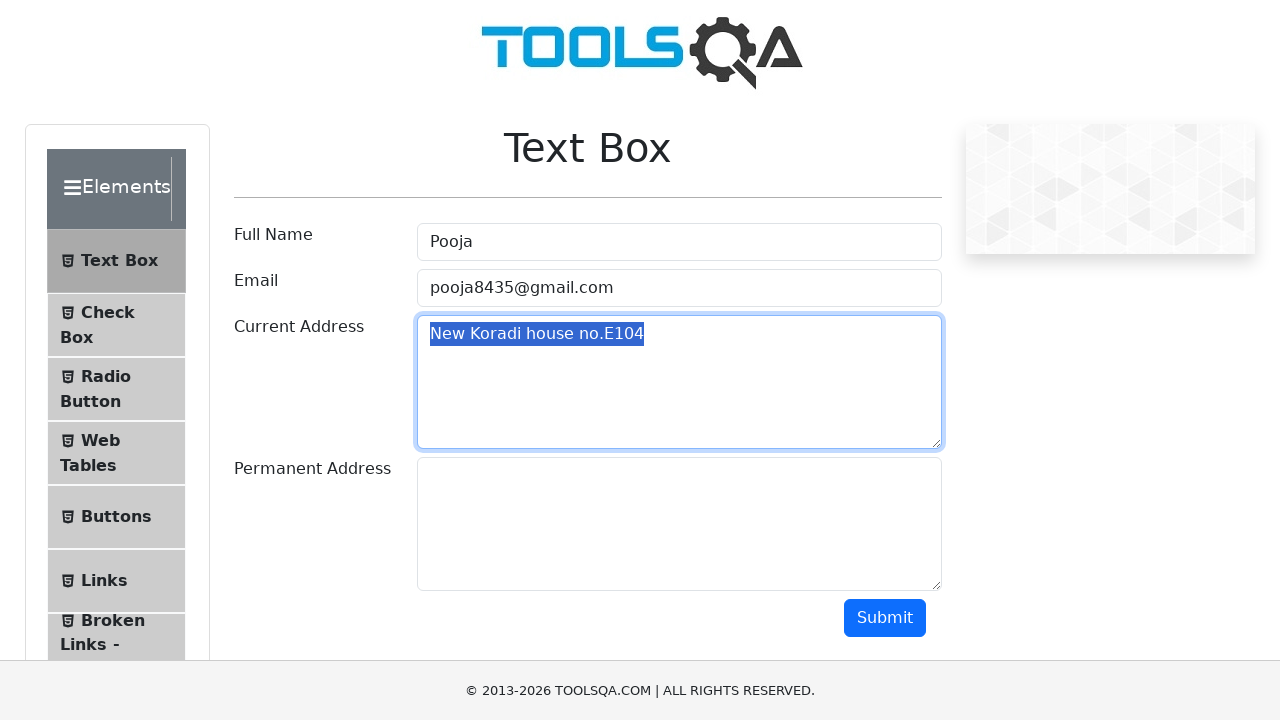

Copied selected address text to clipboard
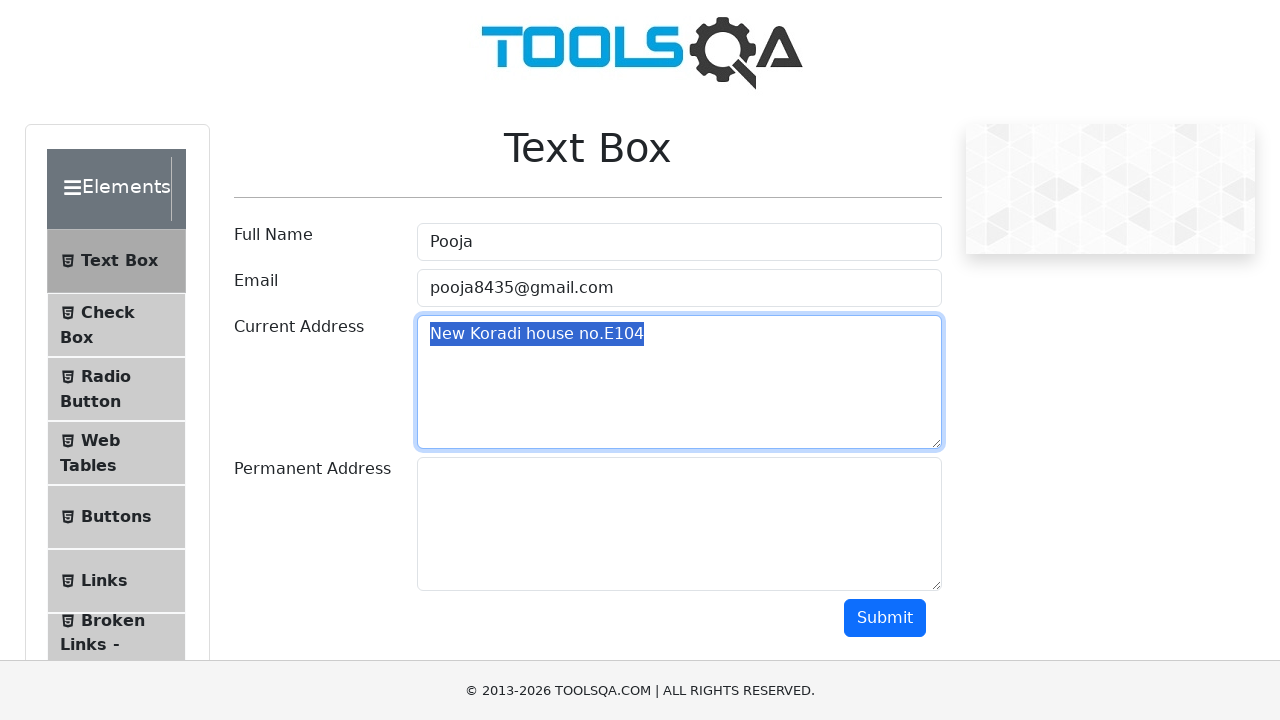

Tabbed to permanent address field
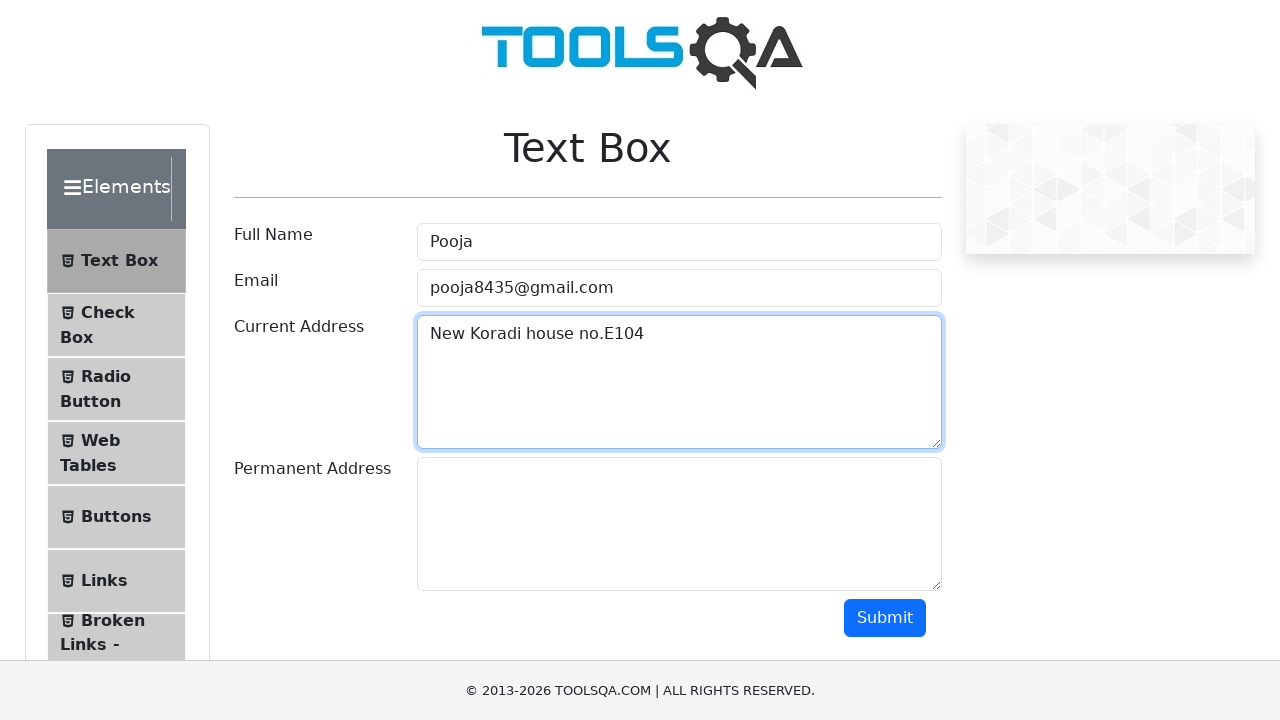

Pasted copied address text into permanent address field
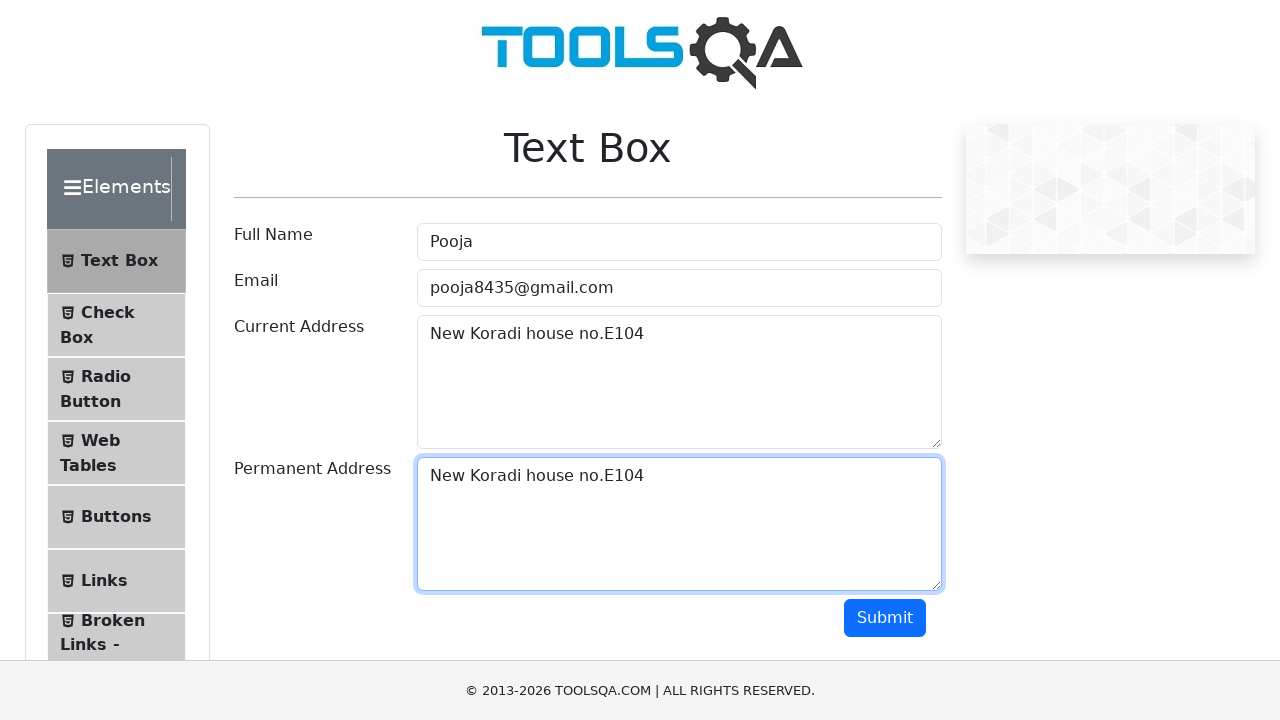

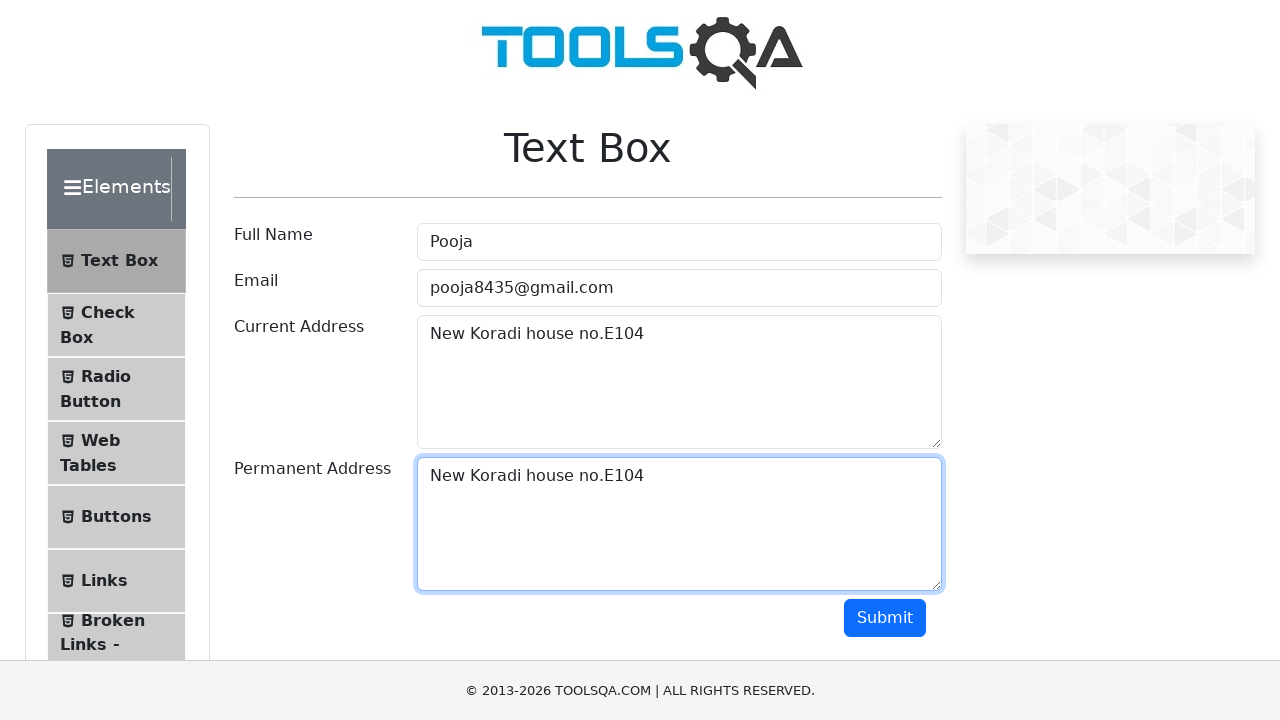